Solves a math captcha by calculating a formula based on a displayed value, then fills the answer and submits the form with checkbox selections

Starting URL: http://suninjuly.github.io/math.html

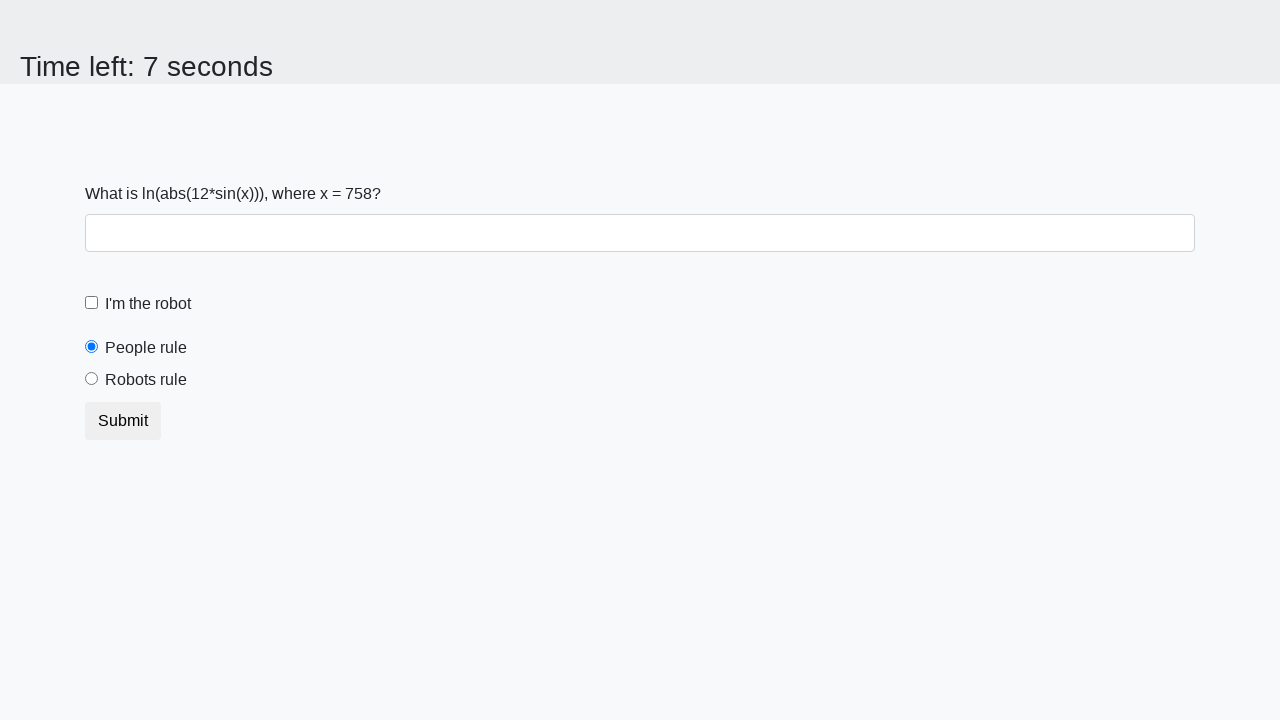

Located the input value element
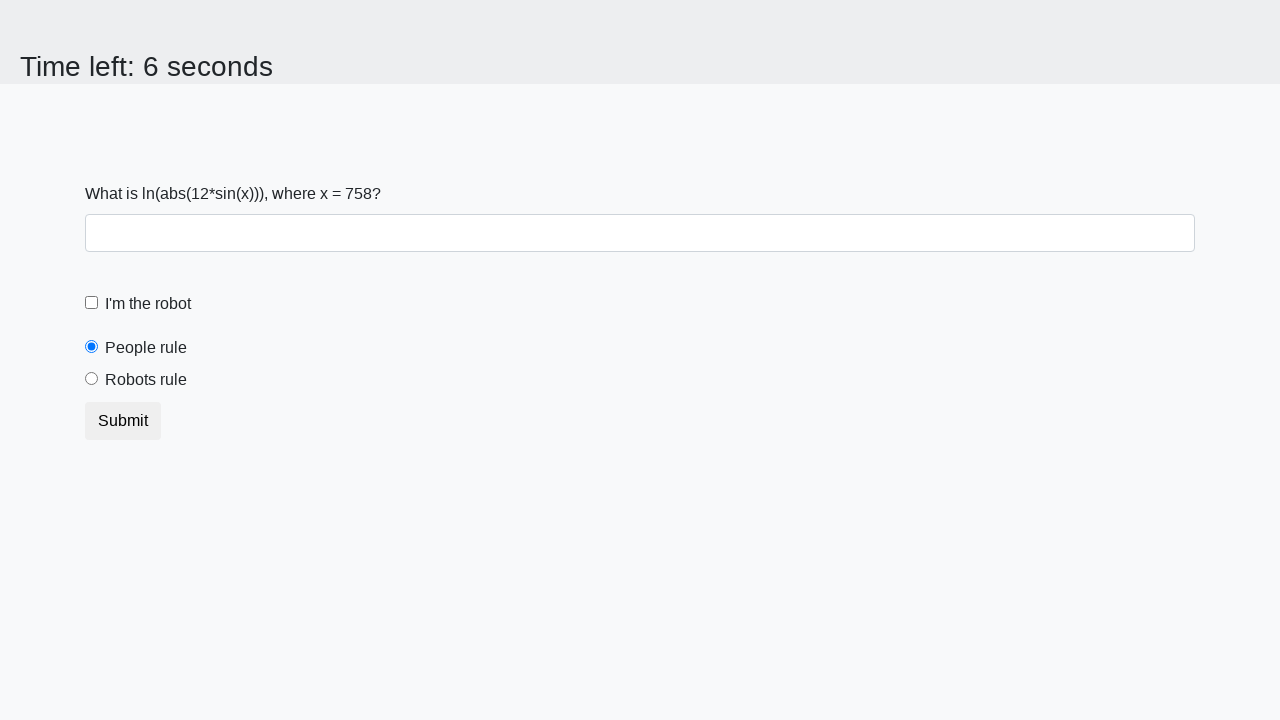

Retrieved input value from page: 758
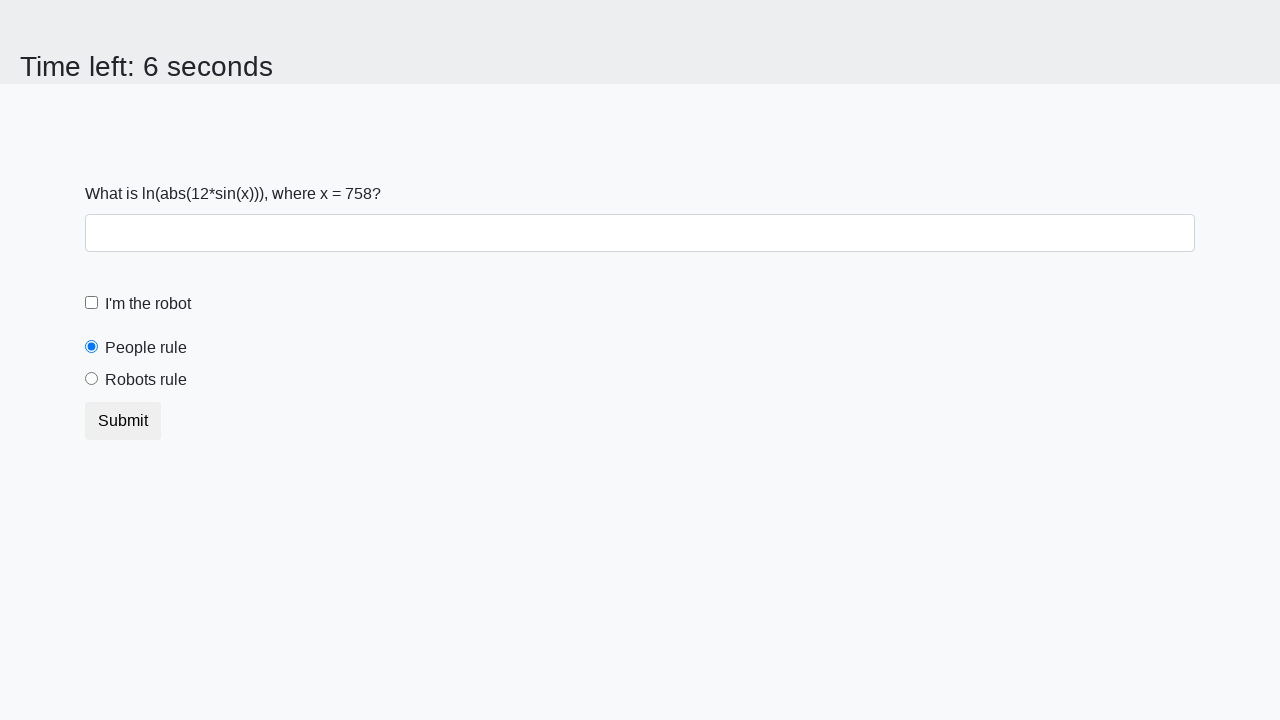

Calculated math formula result: 2.22132287143797
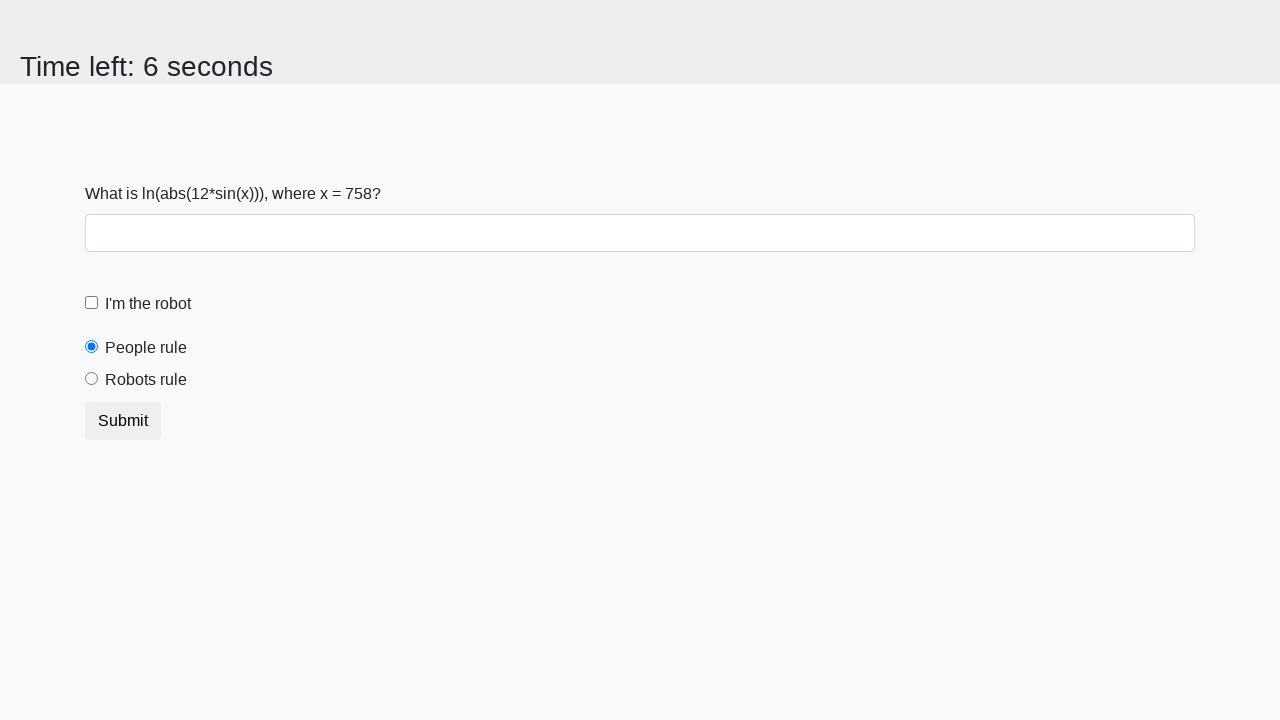

Filled answer field with calculated value on #answer
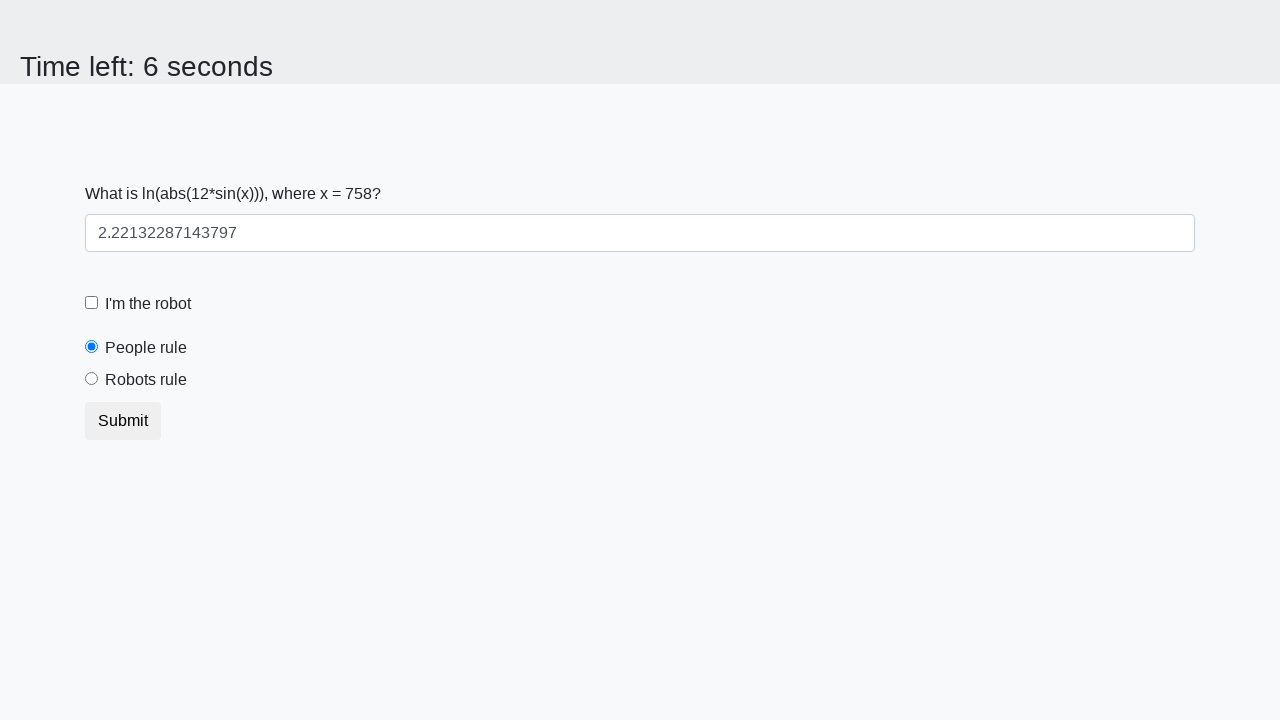

Clicked robot checkbox at (148, 304) on [for='robotCheckbox']
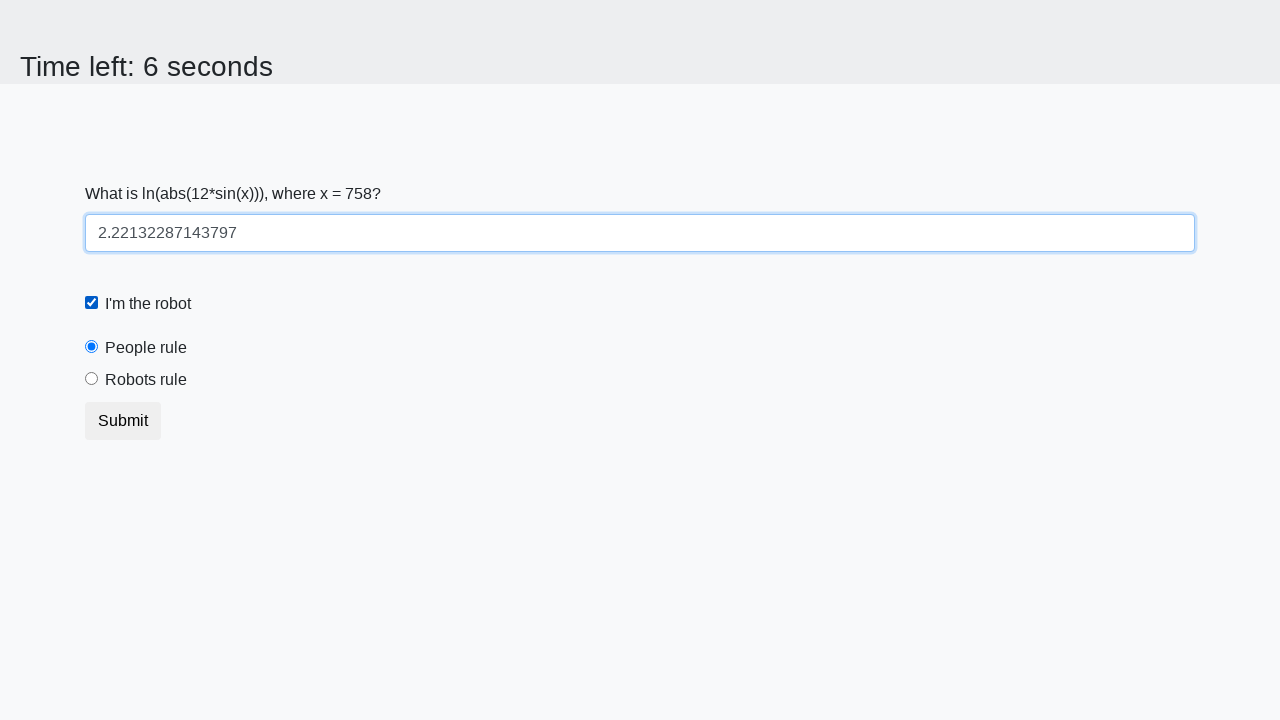

Selected robots rule radio button at (92, 379) on #robotsRule
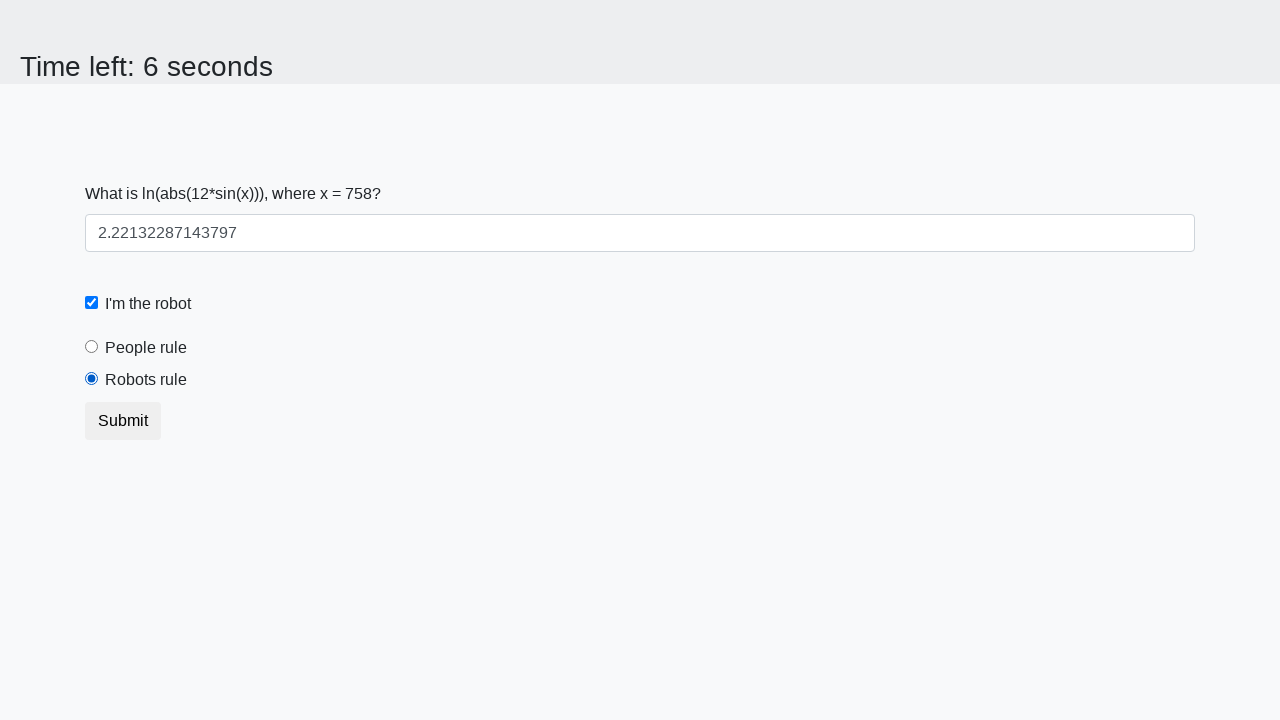

Submitted the form at (123, 421) on [type='submit']
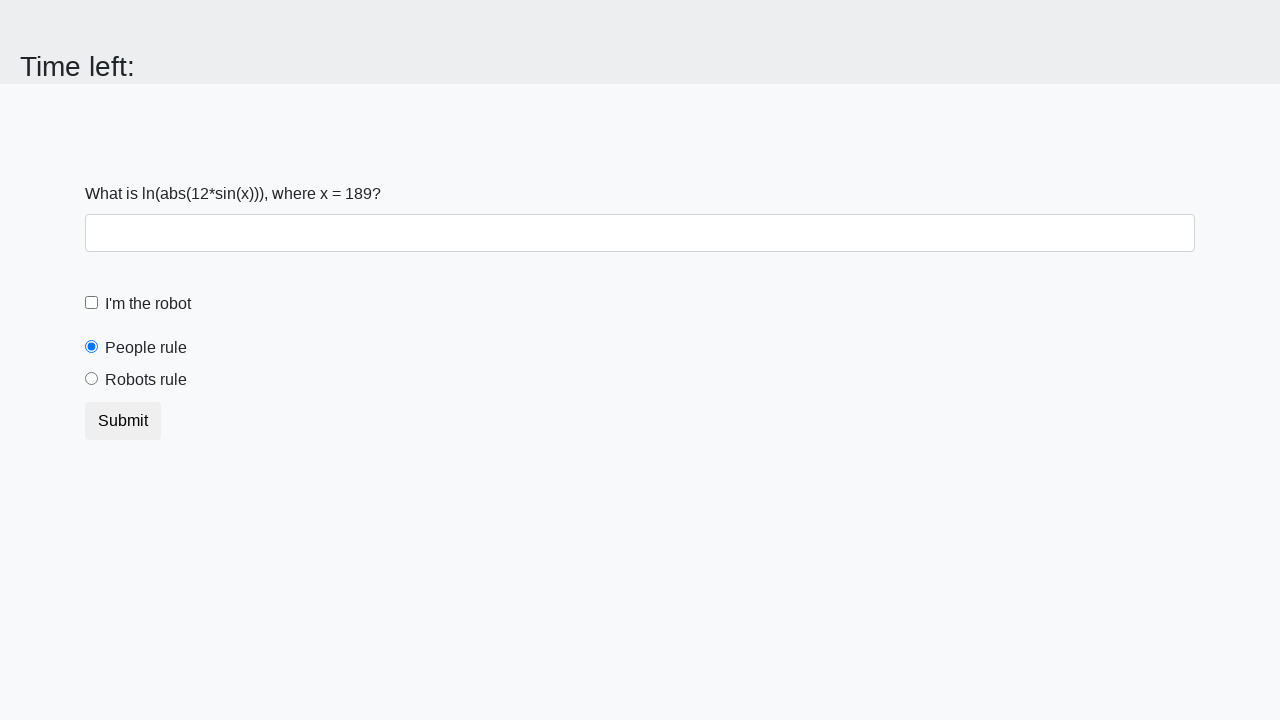

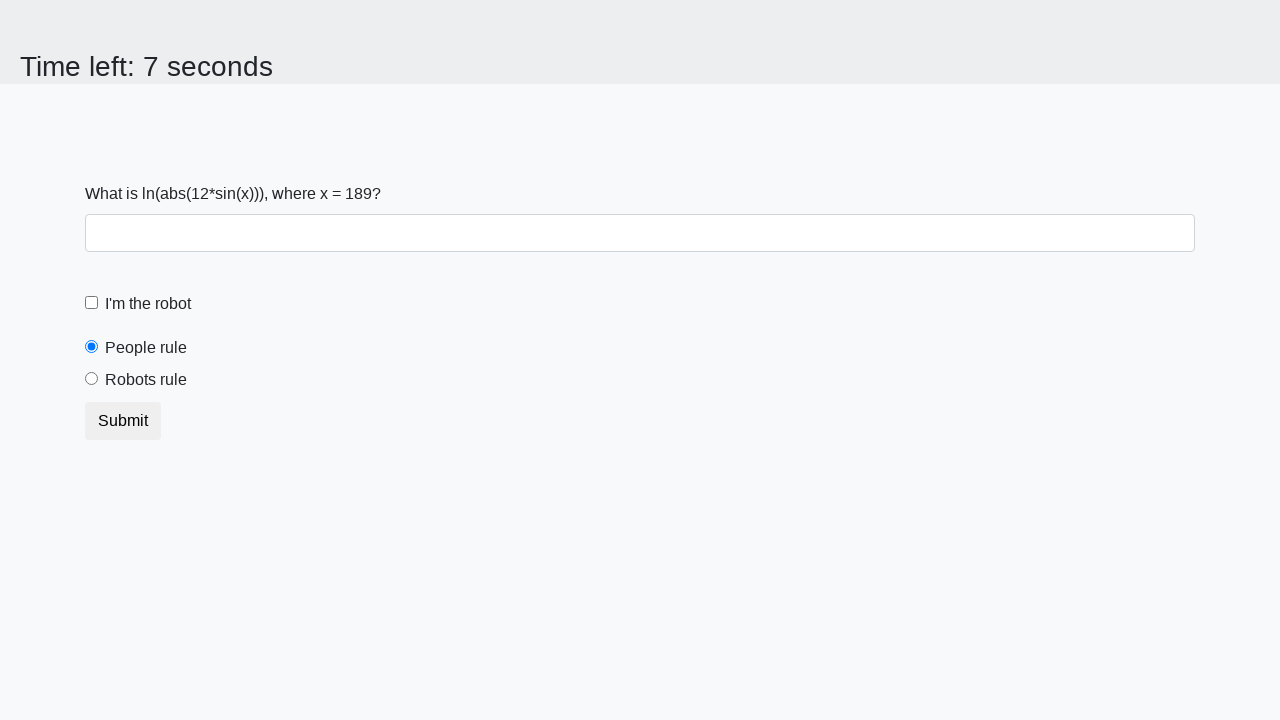